Tests a data types form by filling in personal information fields (first name, last name, address, email, city, country, job position, company) and submitting the form, then verifies form validation styling

Starting URL: https://bonigarcia.dev/selenium-webdriver-java/data-types.html

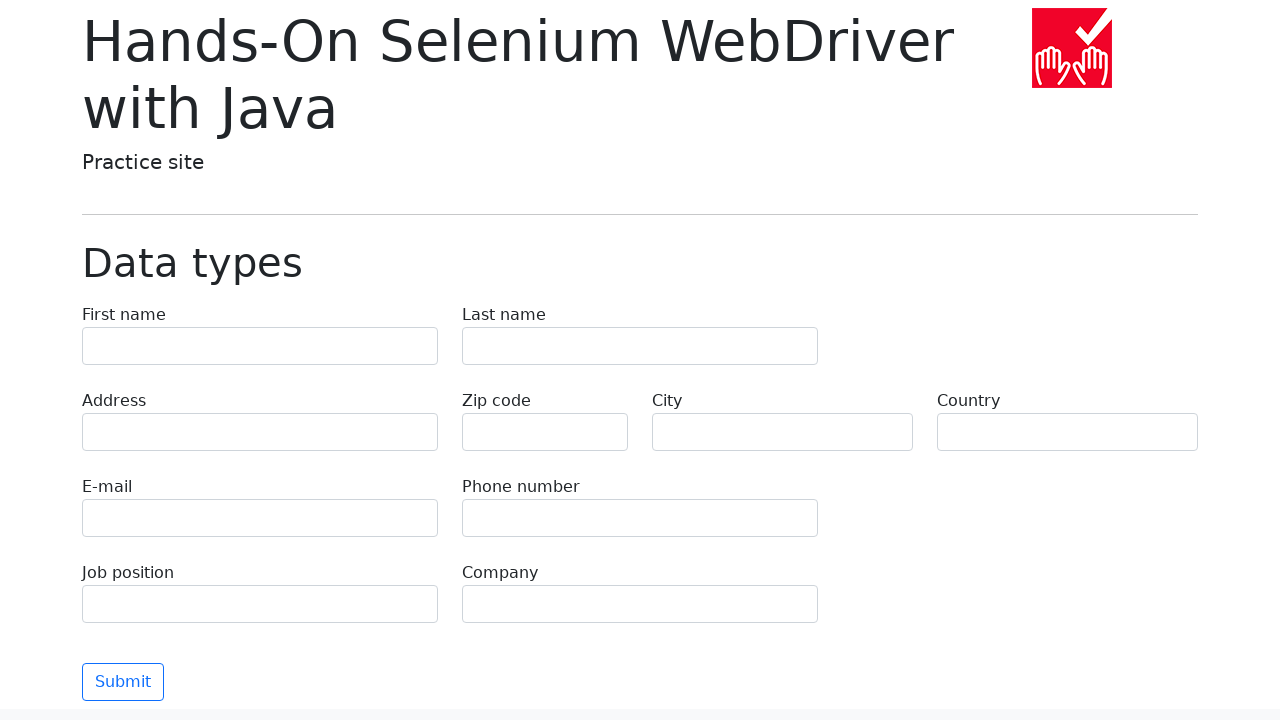

Filled first name field with 'Иван' on input[name='first-name']
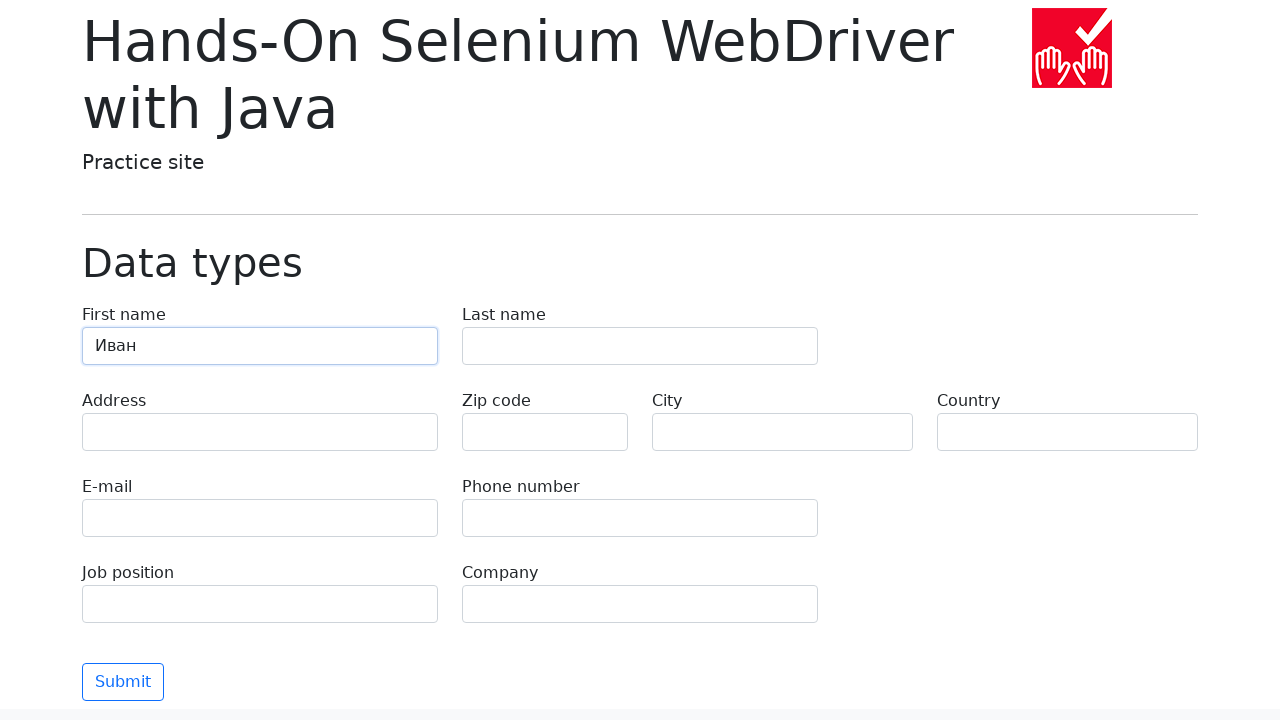

Filled last name field with 'Петров' on input[name='last-name']
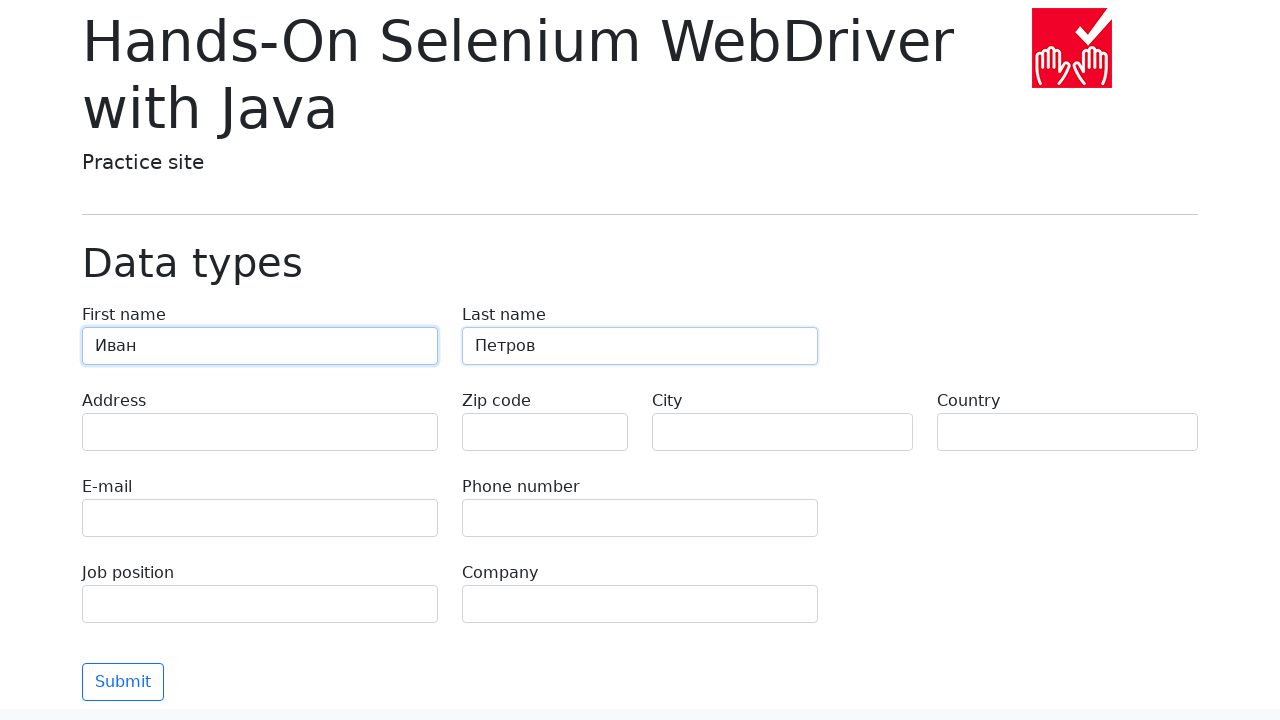

Filled address field with 'Ленина, 55-3' on input[name='address']
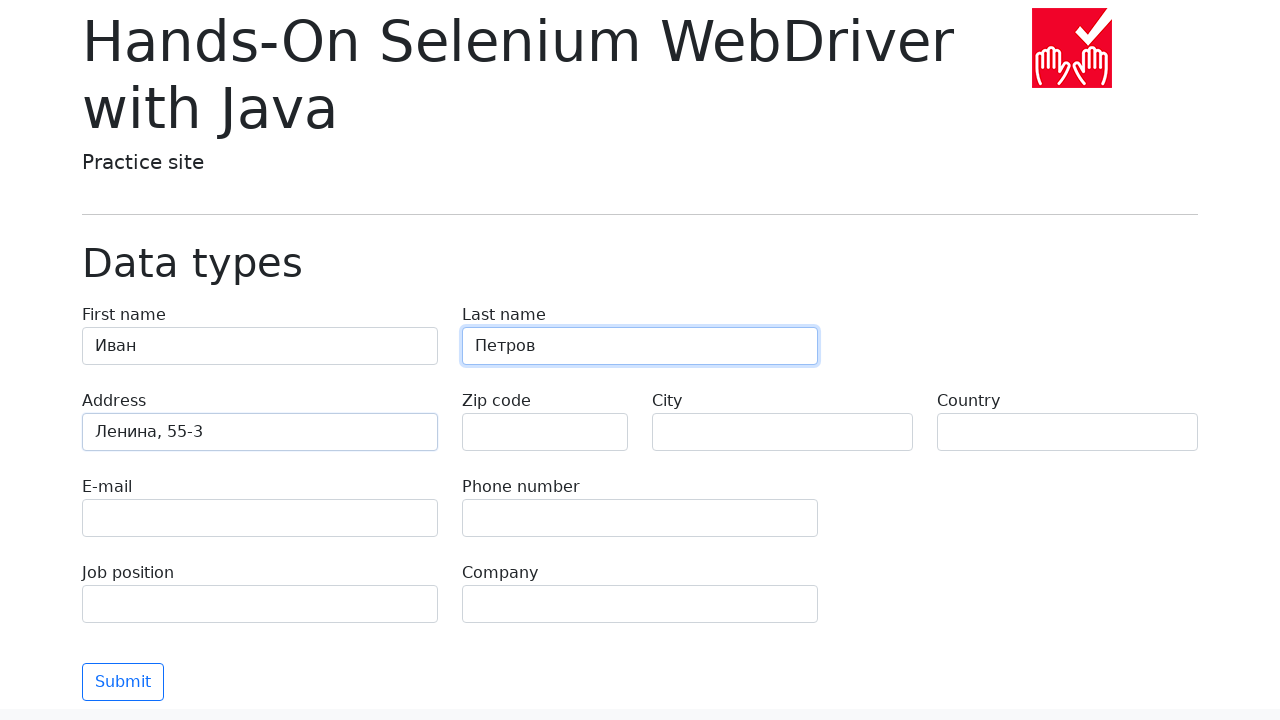

Filled email field with 'test@skypro.com' on input[name='e-mail']
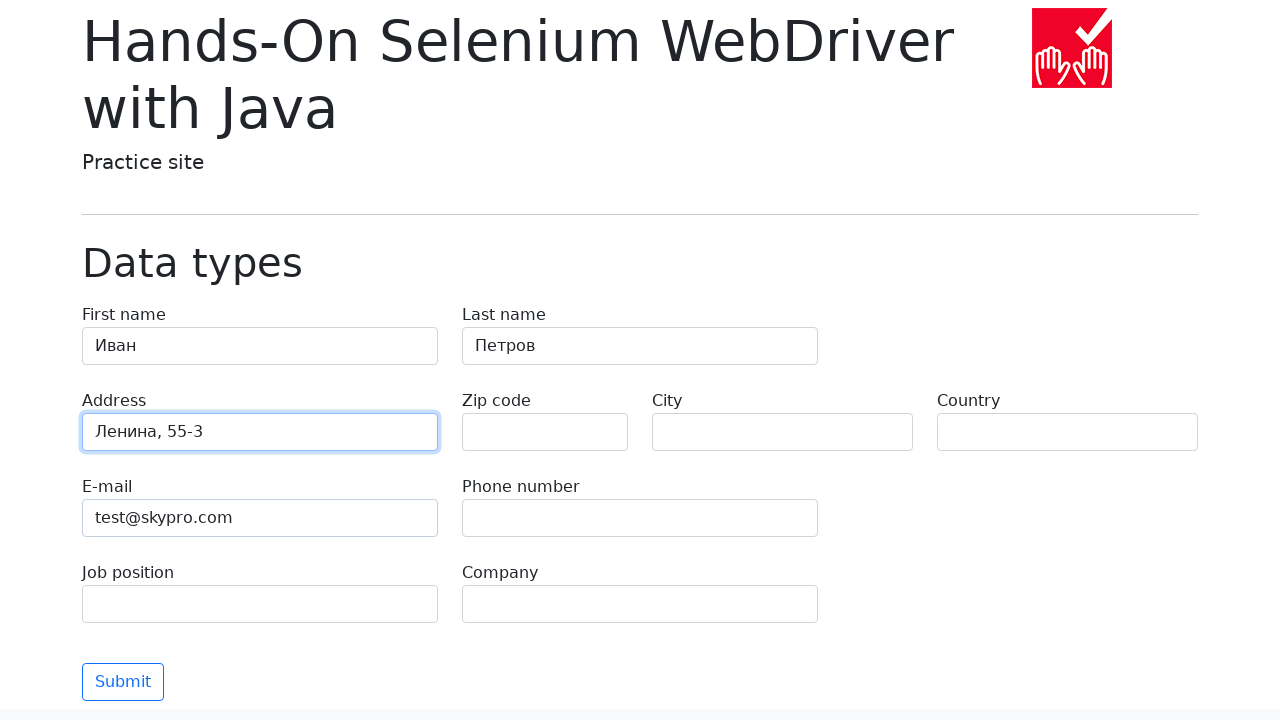

Filled city field with 'Москва' on input[name='city']
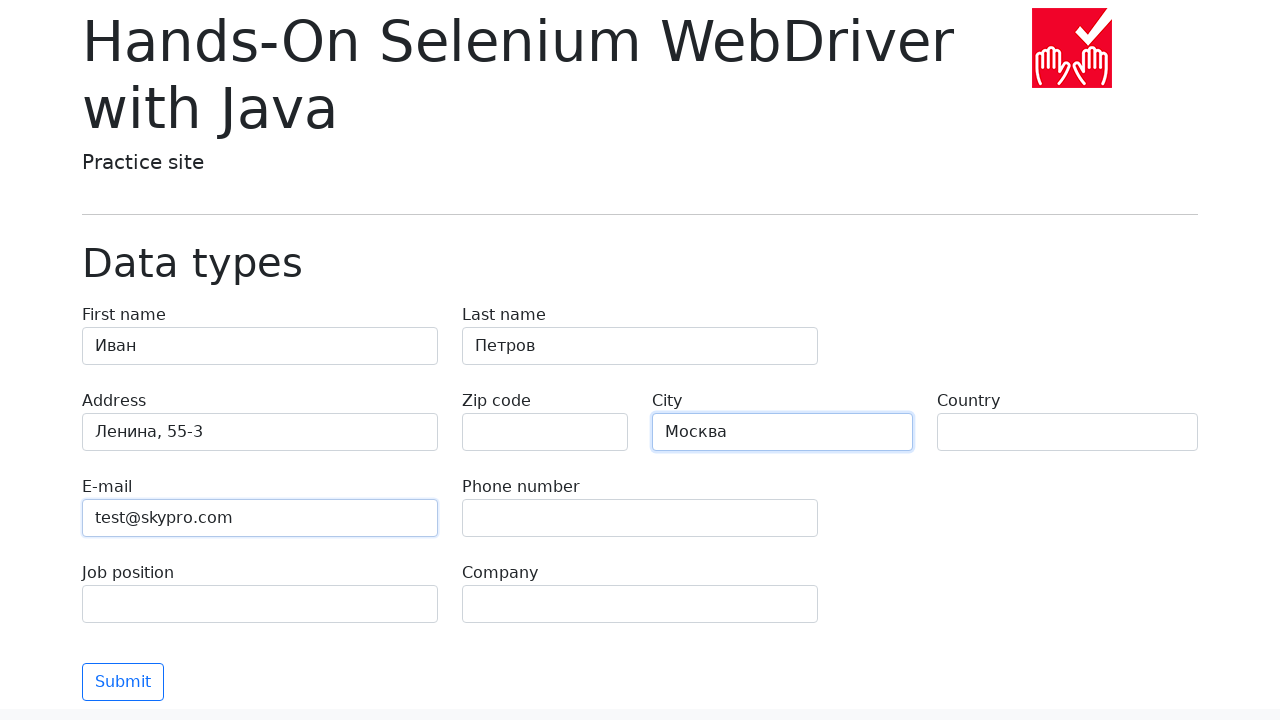

Filled country field with 'Россия' on input[name='country']
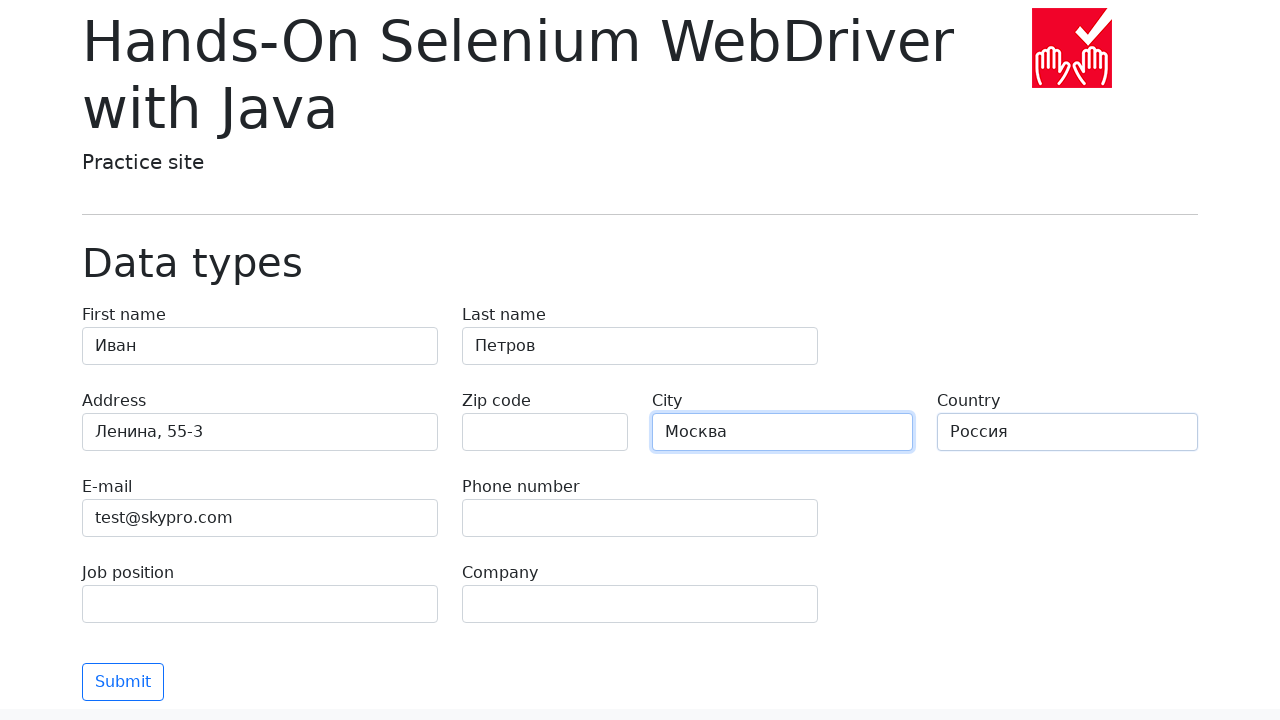

Filled job position field with 'QA' on input[name='job-position']
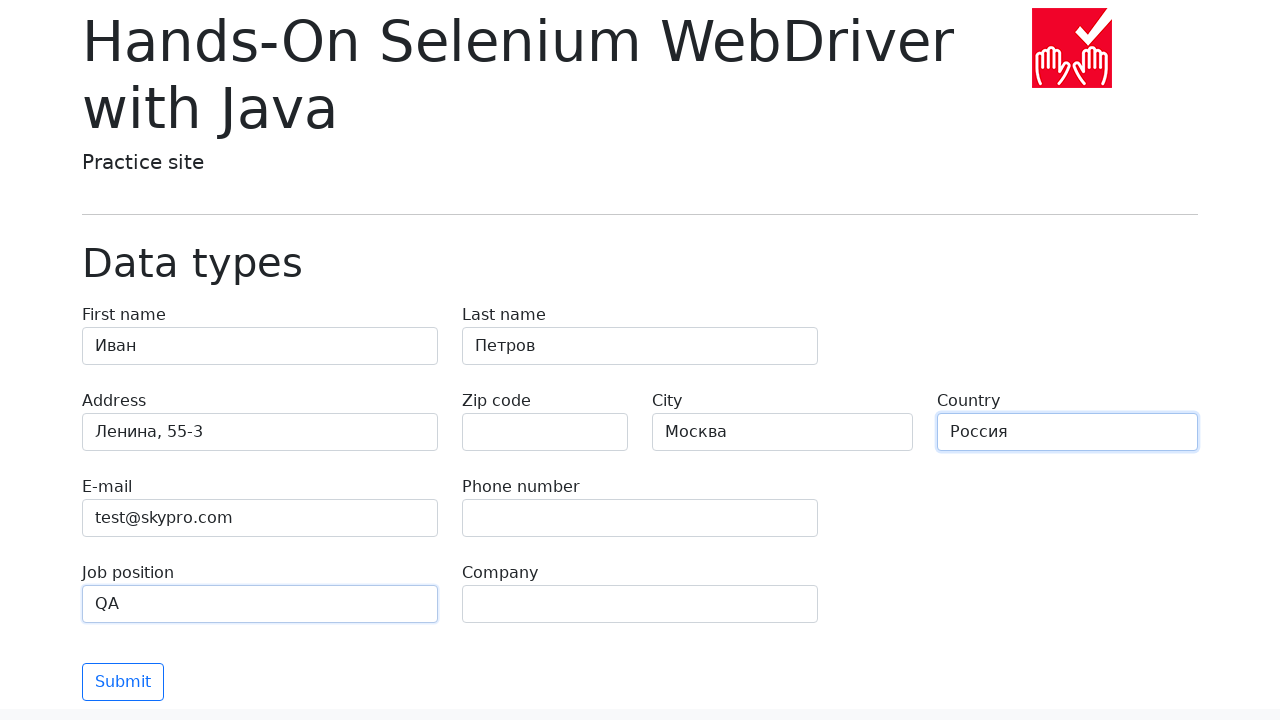

Filled company field with 'SkyPro' on input[name='company']
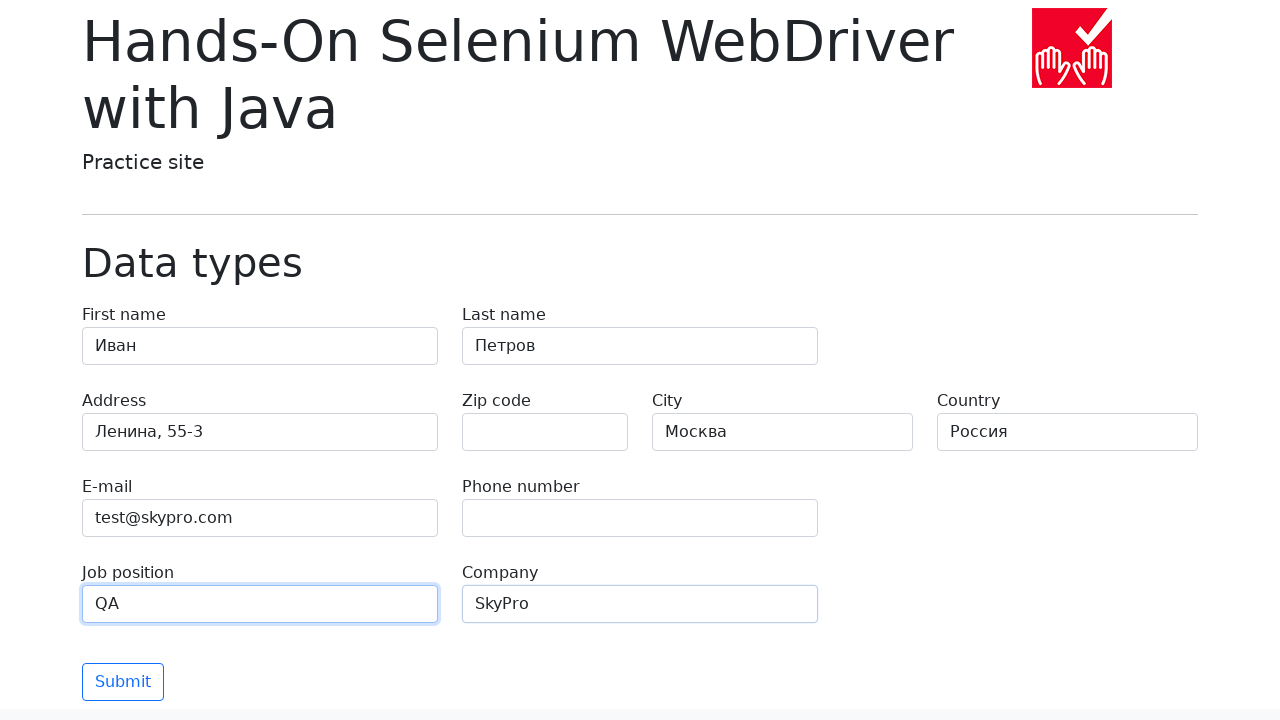

Clicked submit button to submit the form at (123, 682) on [type='submit']
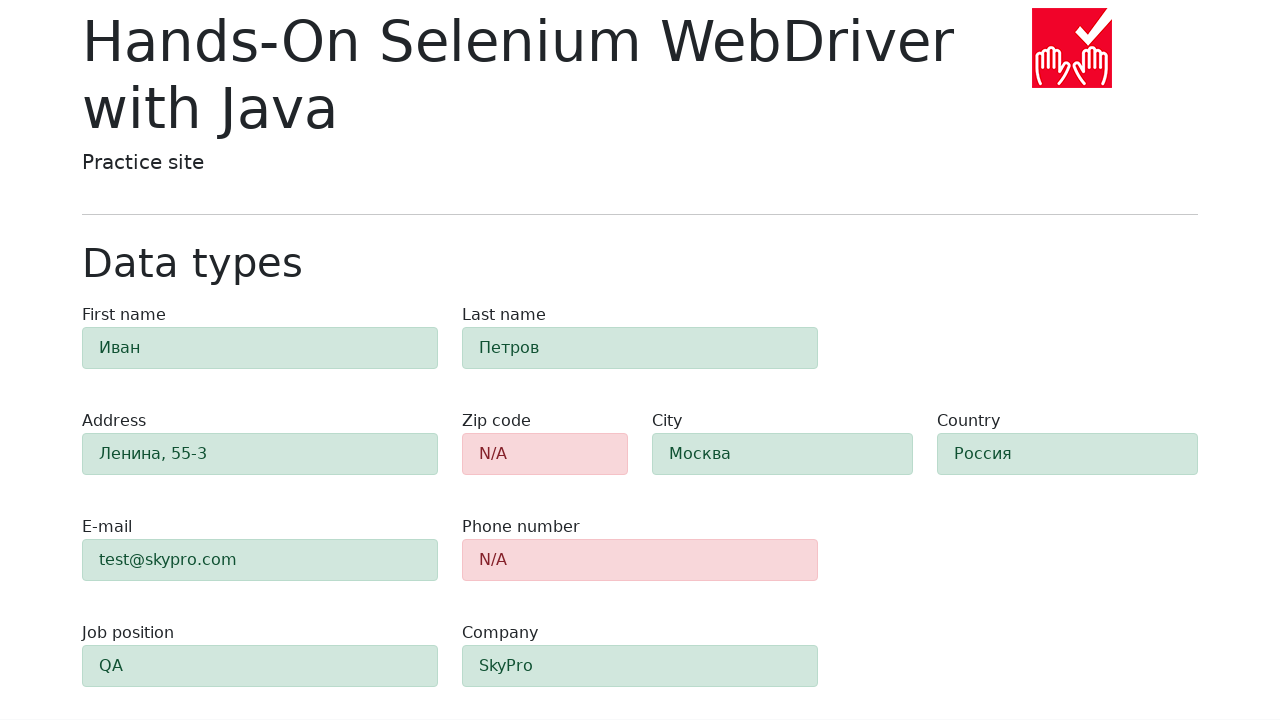

Form validation completed and zip-code field is visible
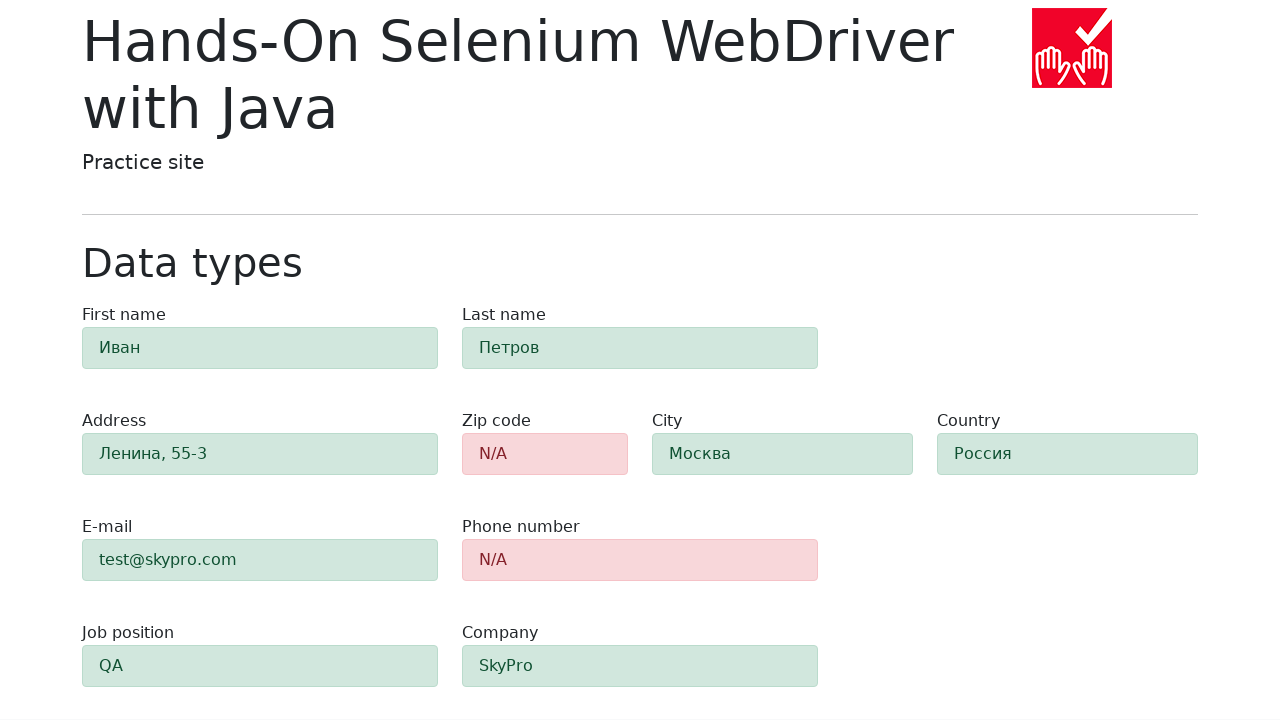

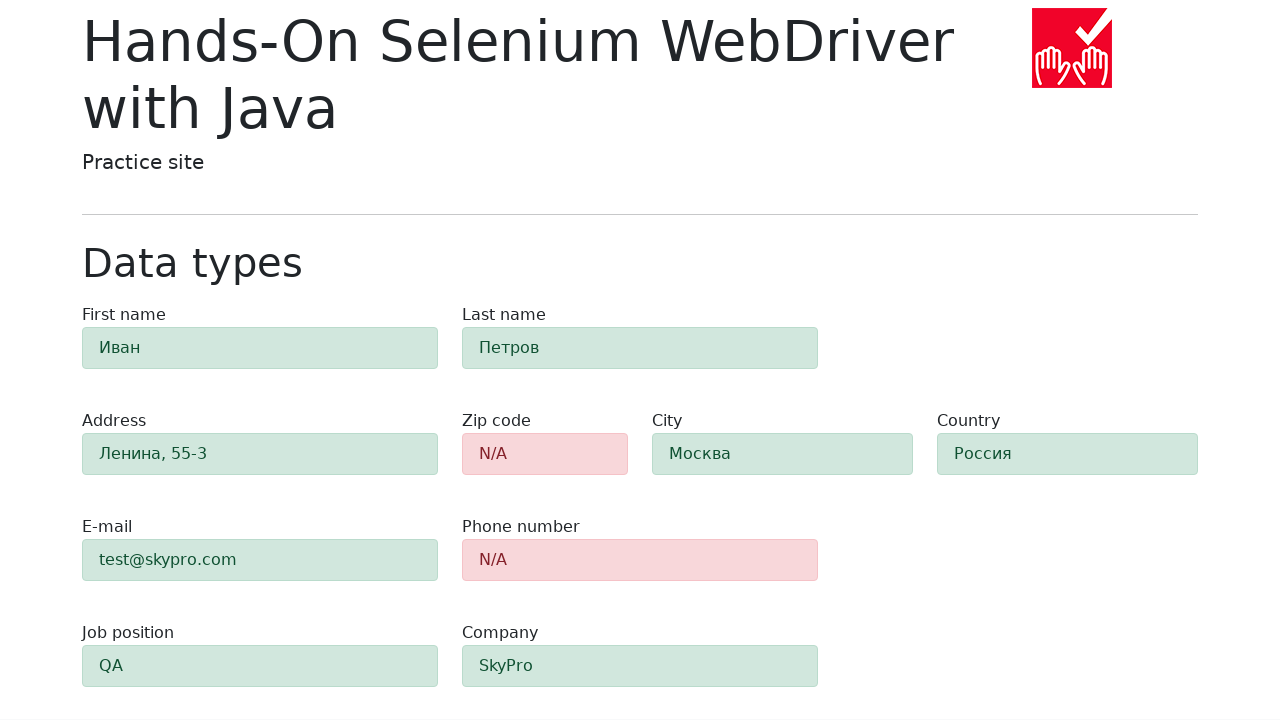